Navigates to the Makers.tech website and verifies the page loads by checking the title

Starting URL: https://makers.tech

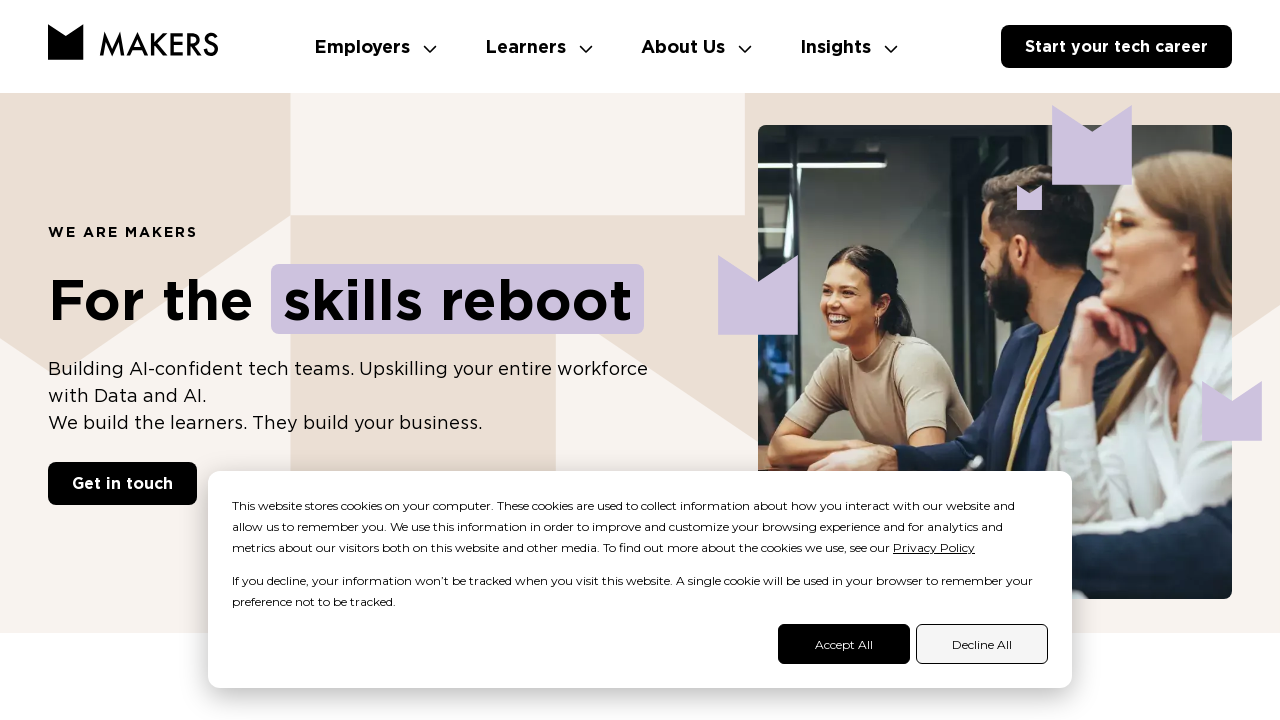

Waited for page to reach domcontentloaded state
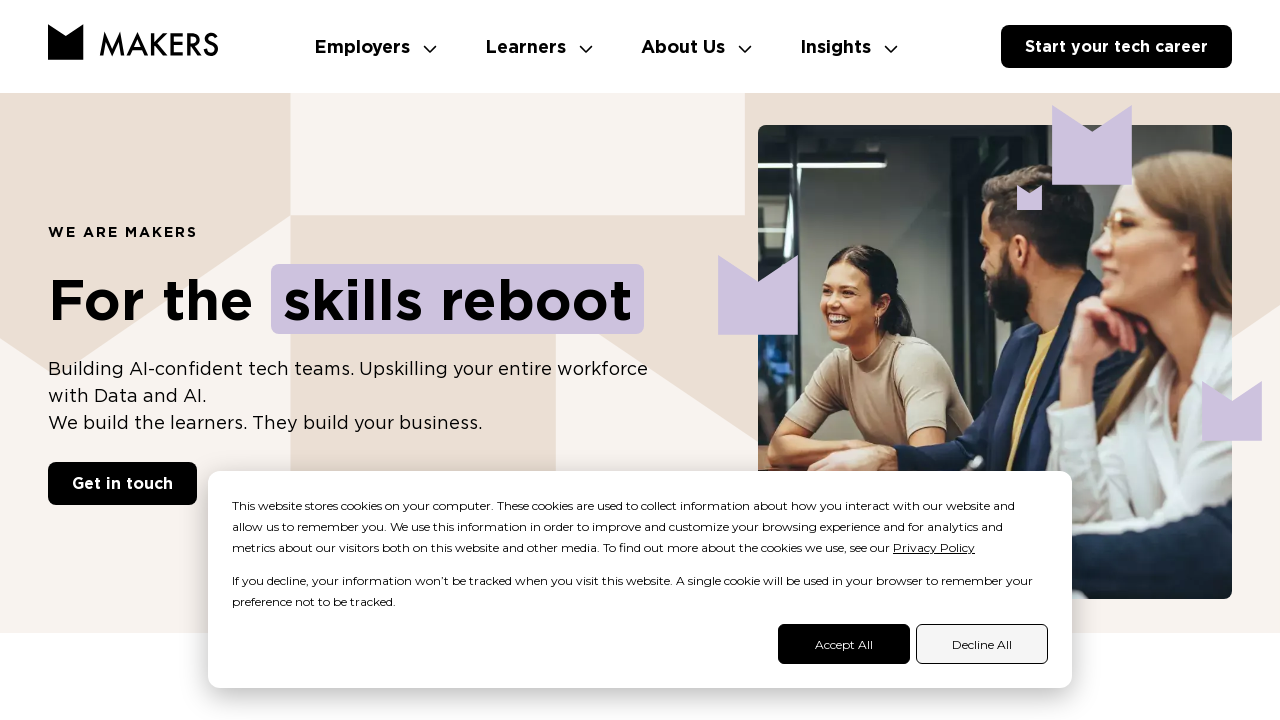

Retrieved and printed page title
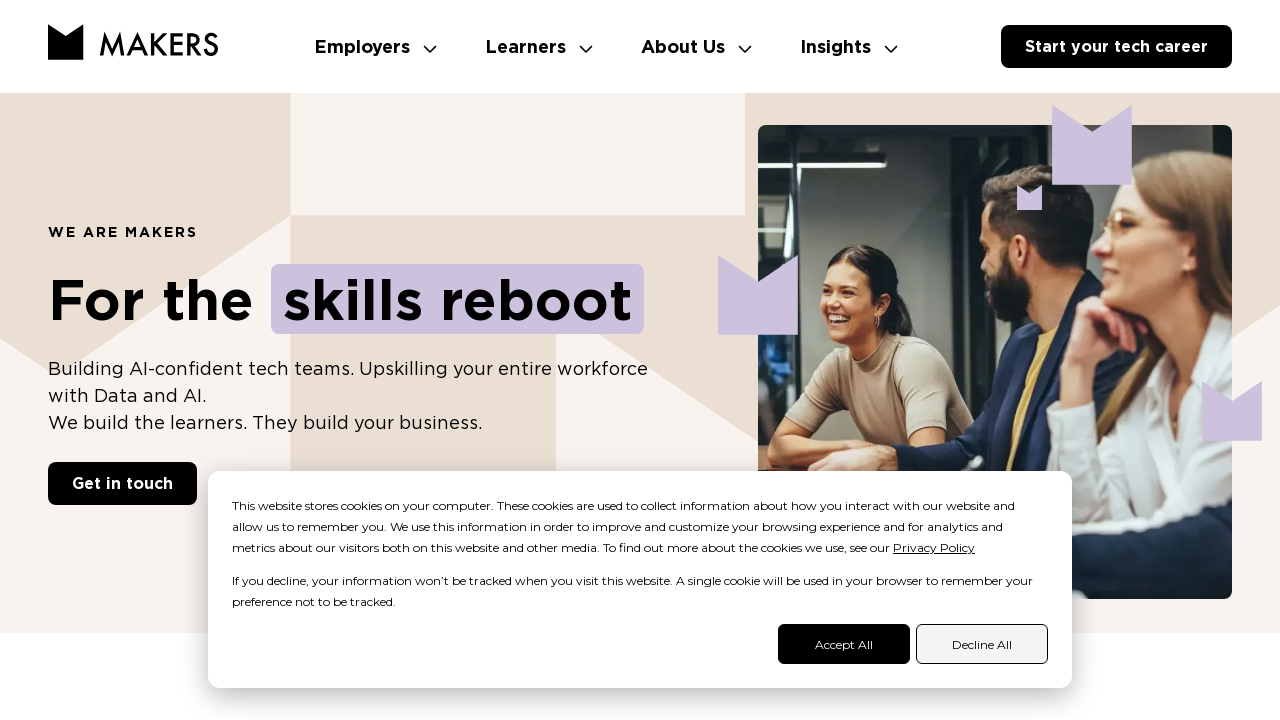

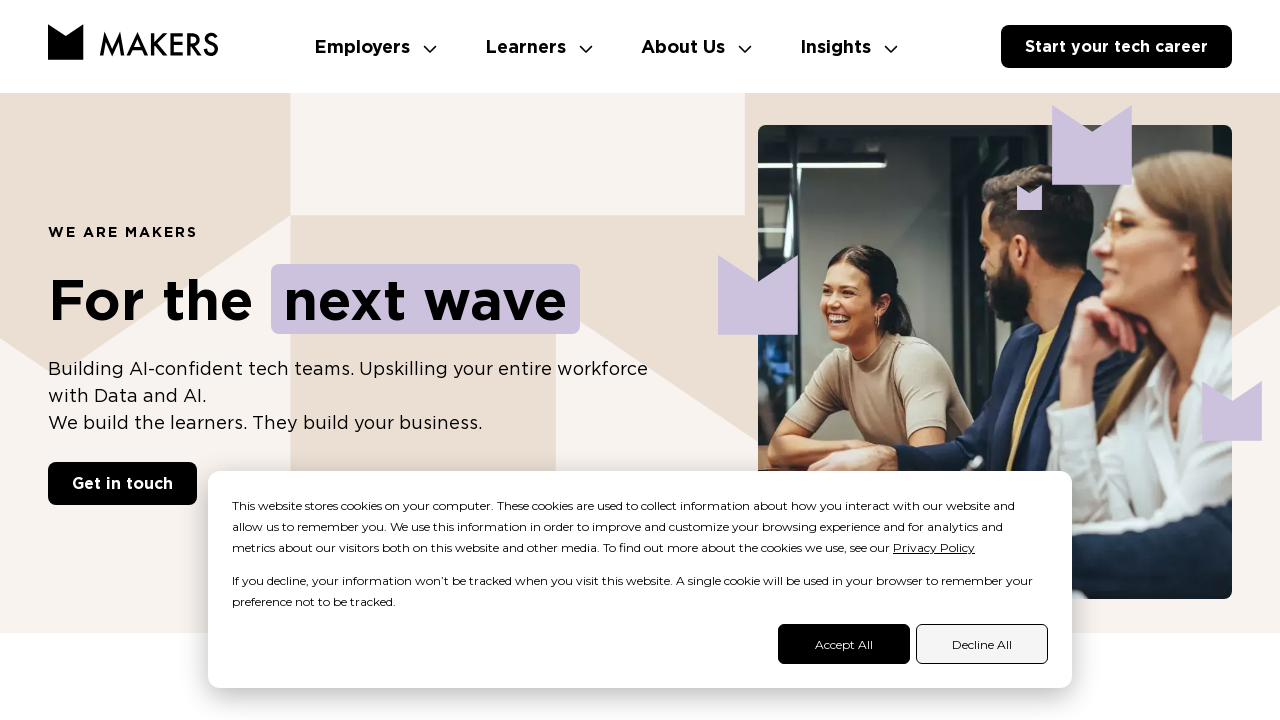